Tests search functionality on a grocery practice website by entering a partial search term "ber" in the search box

Starting URL: https://rahulshettyacademy.com/seleniumPractise/#/

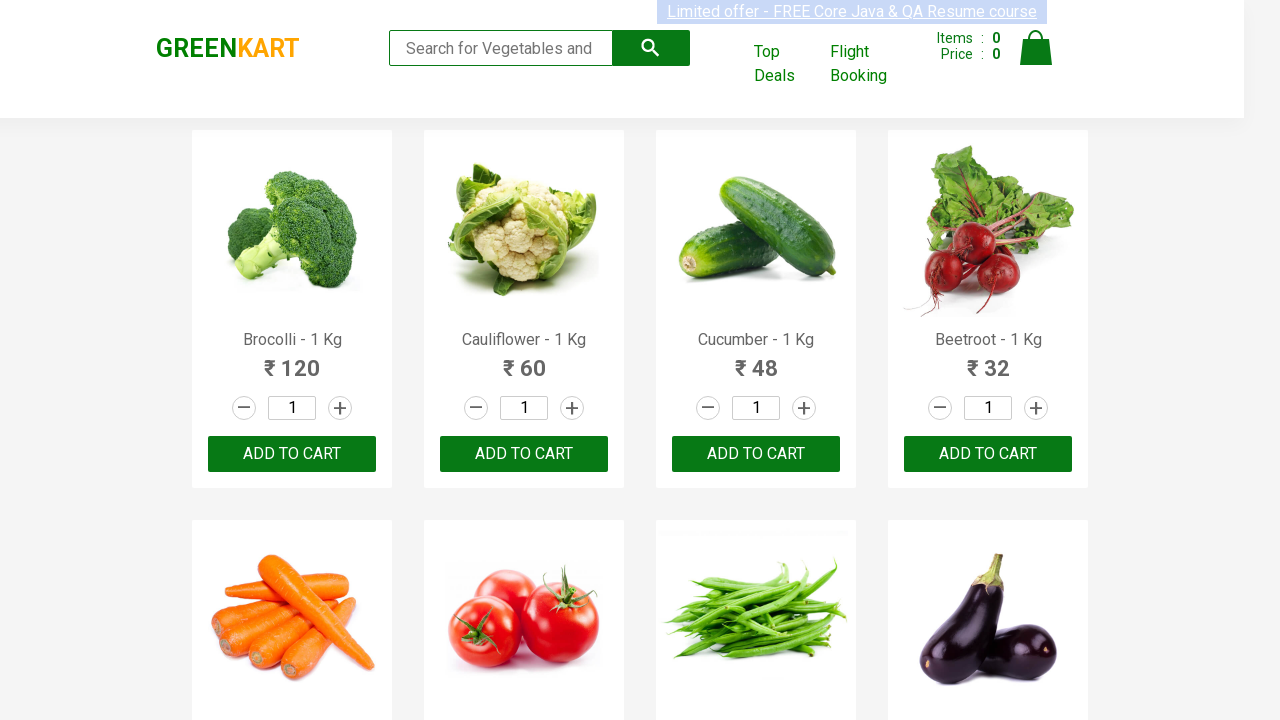

Filled search box with partial search term 'ber' on .search-keyword
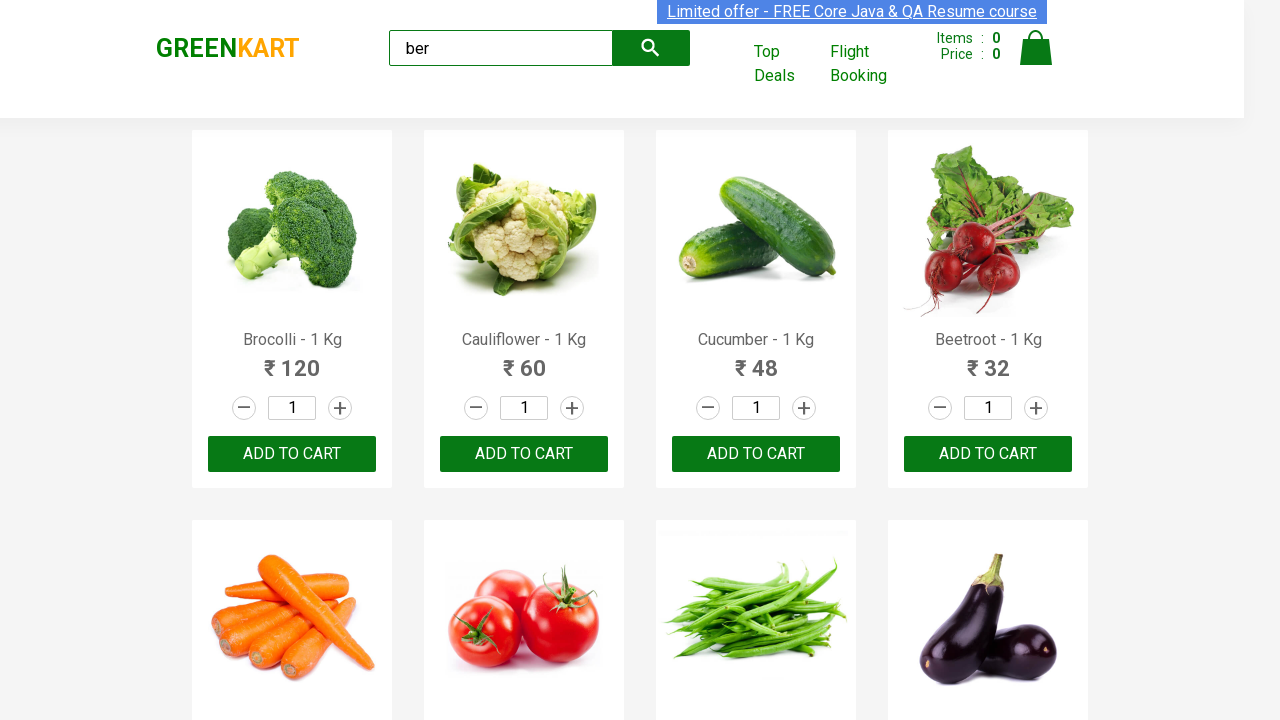

Waited for search results to filter
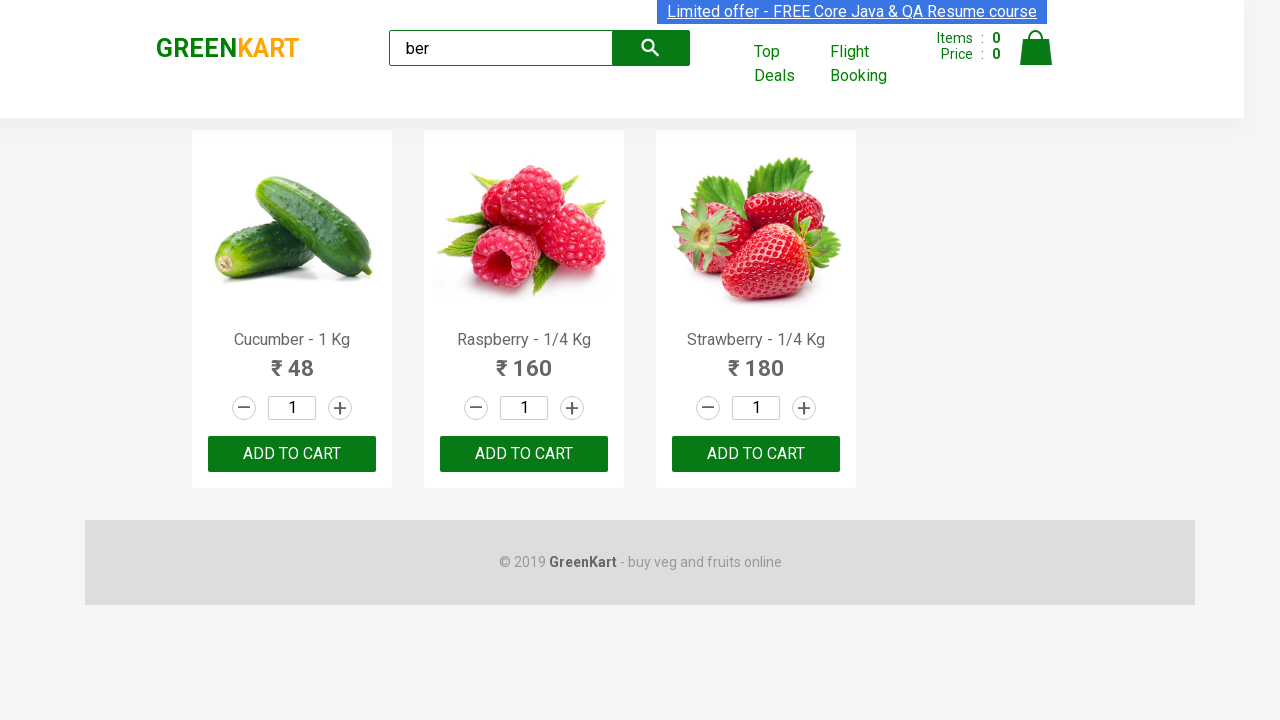

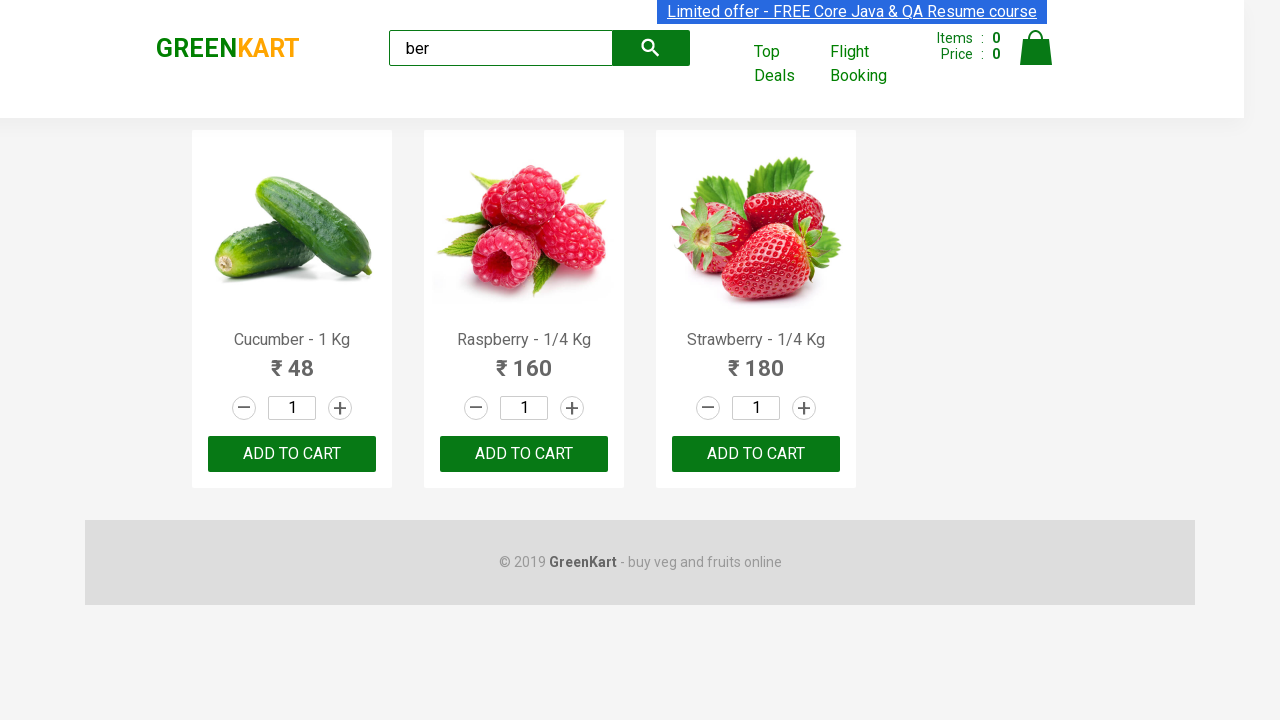